Tests frame interaction by locating an iframe named "firstFr" and filling in first name and last name input fields within that frame.

Starting URL: https://letcode.in/frame

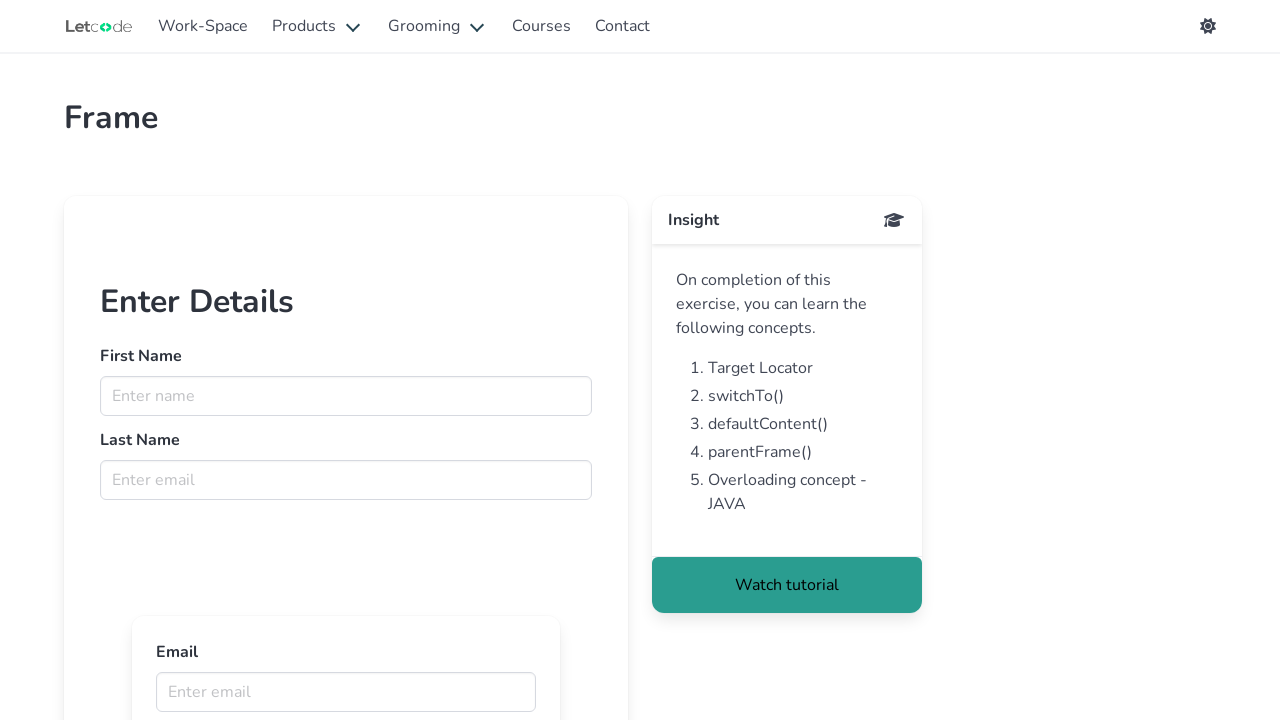

Located iframe named 'firstFr'
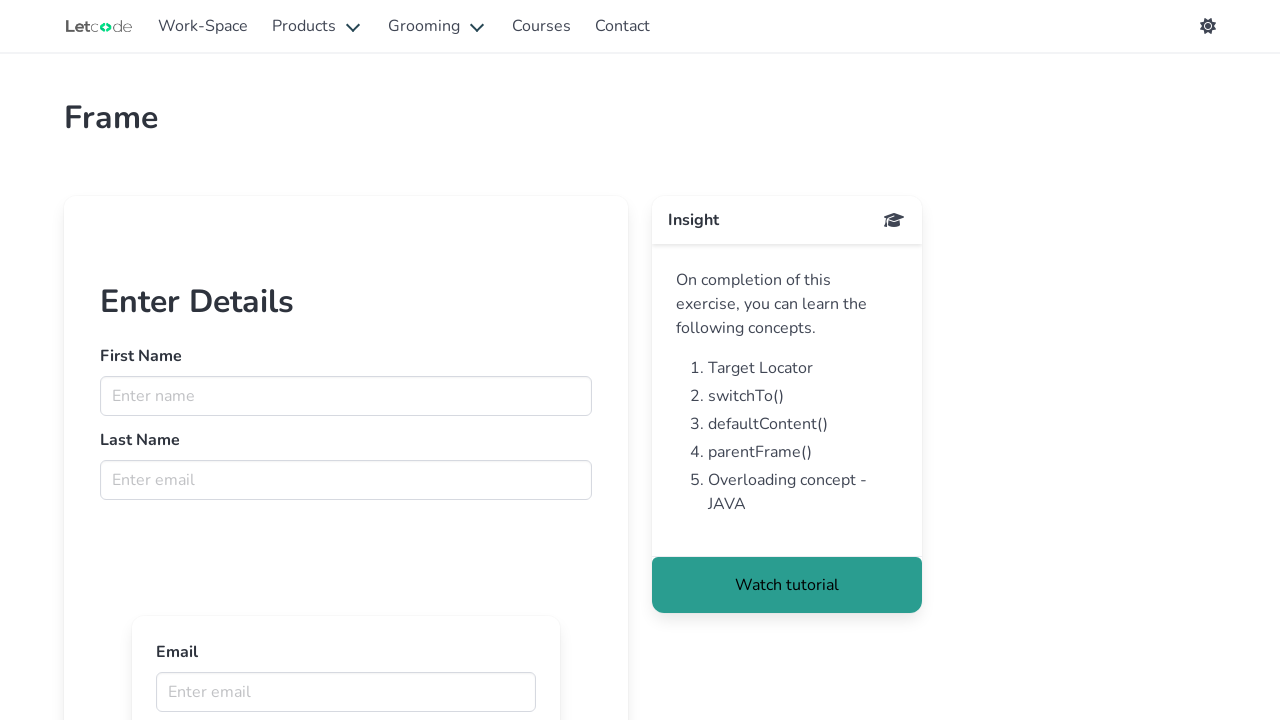

Filled first name field with 'Nazmus Sakib' in iframe on input[name='fname']
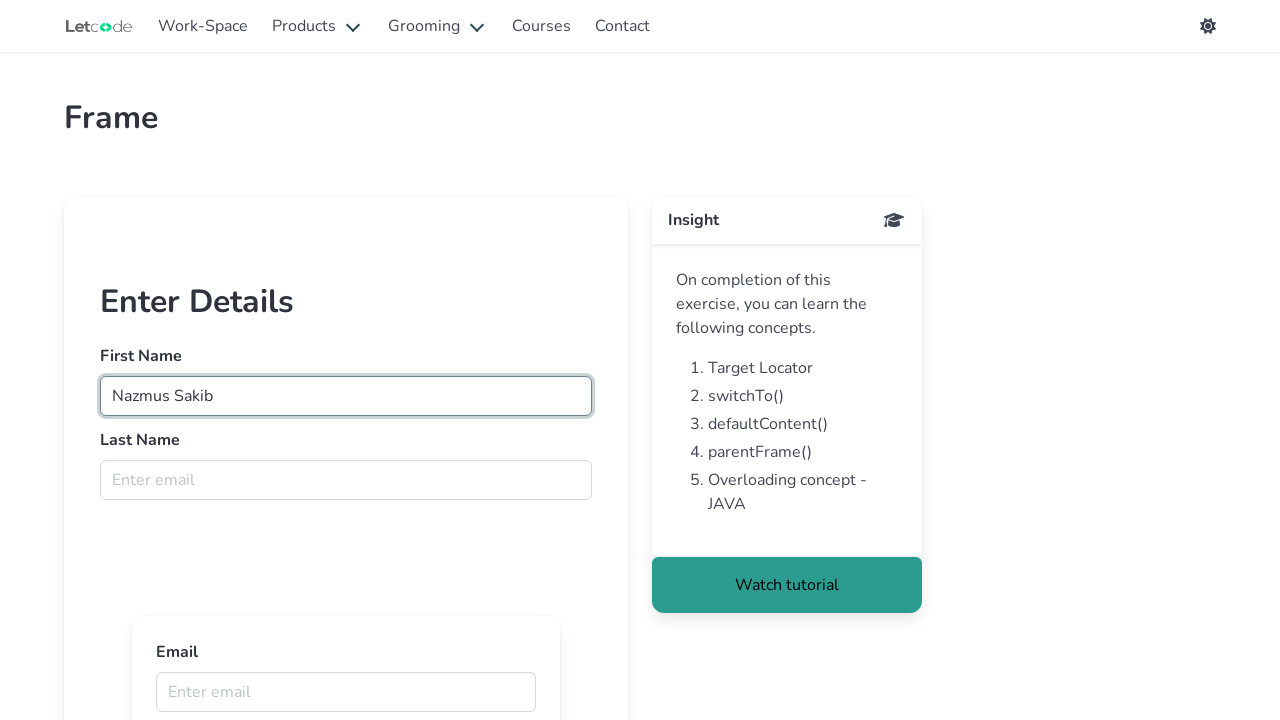

Filled last name field with 'Piash' in iframe on input[name='lname']
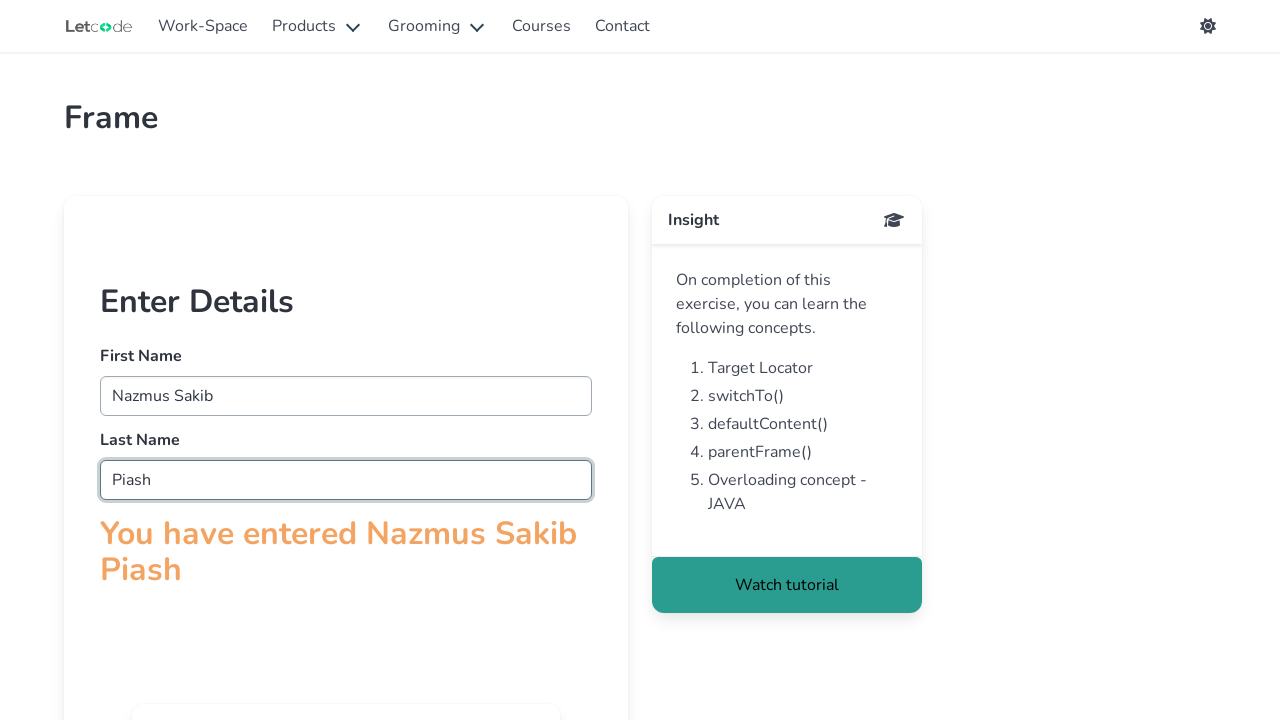

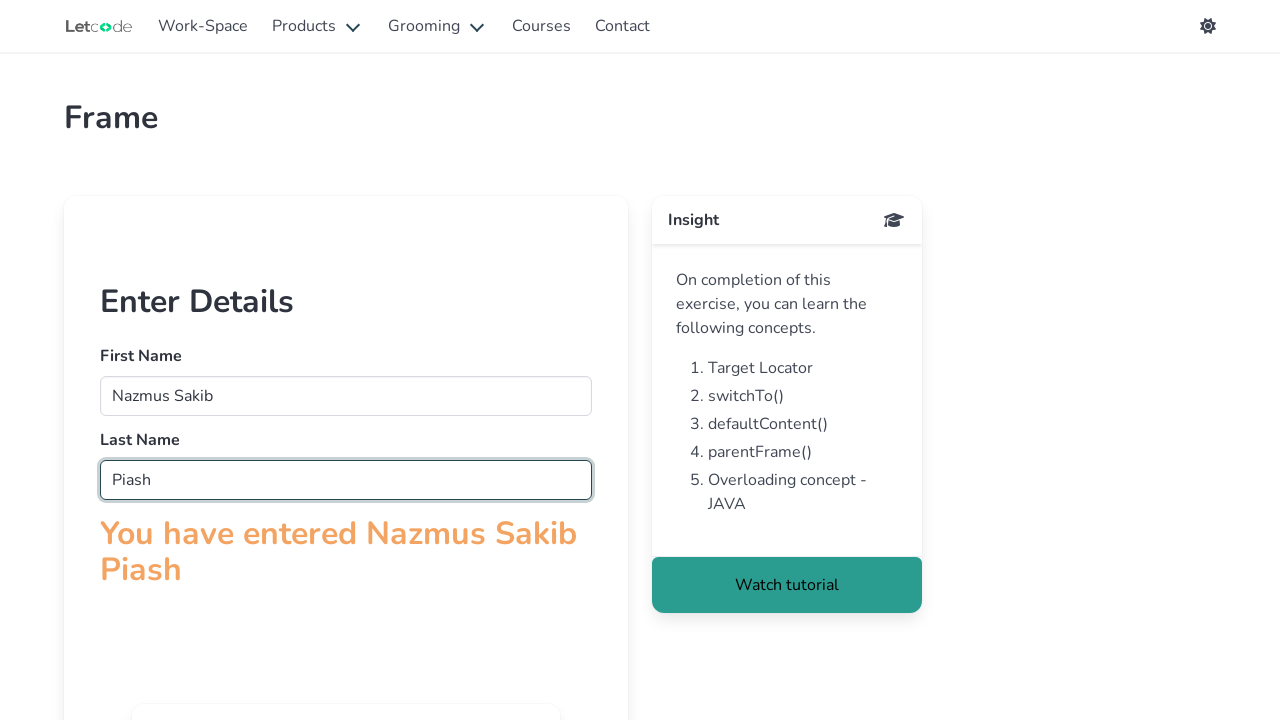